Tests window handling by clicking a link that opens a new window, switching to the new window, closing it, and switching back to the original window

Starting URL: http://www.testdiary.com/training/selenium/selenium-test-page/

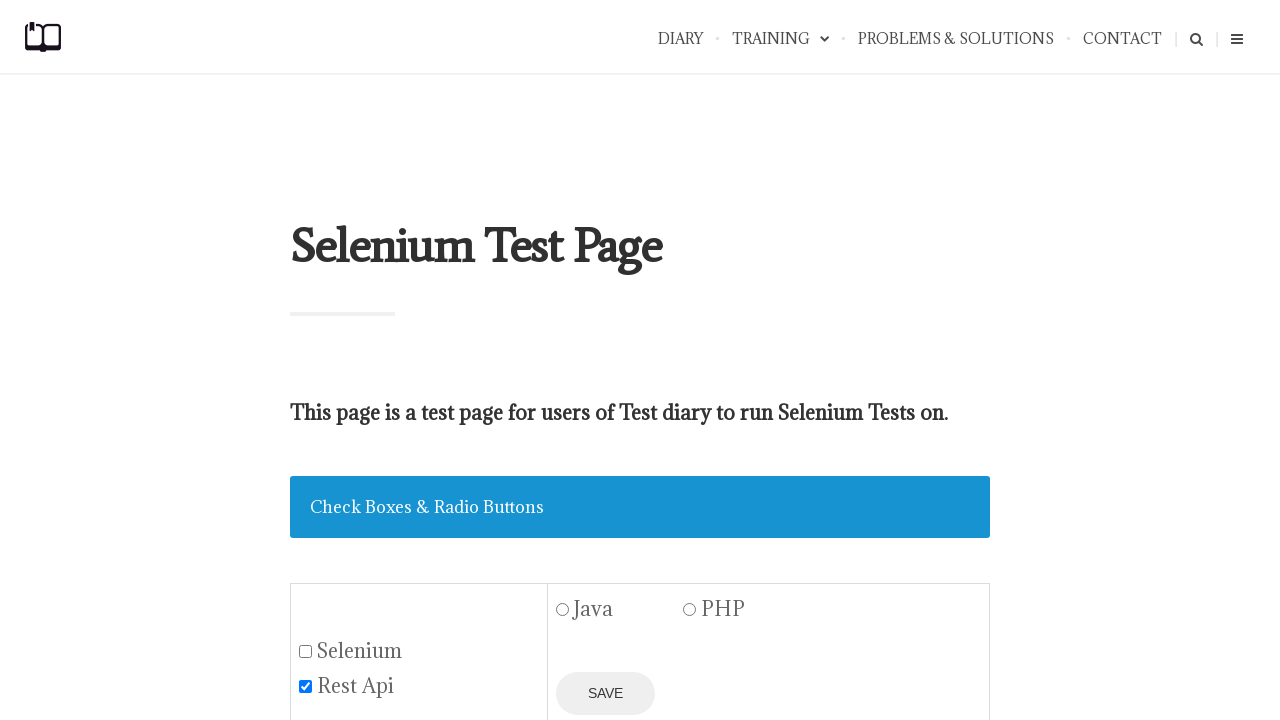

Waited for 'Open page in a new window' link to be visible
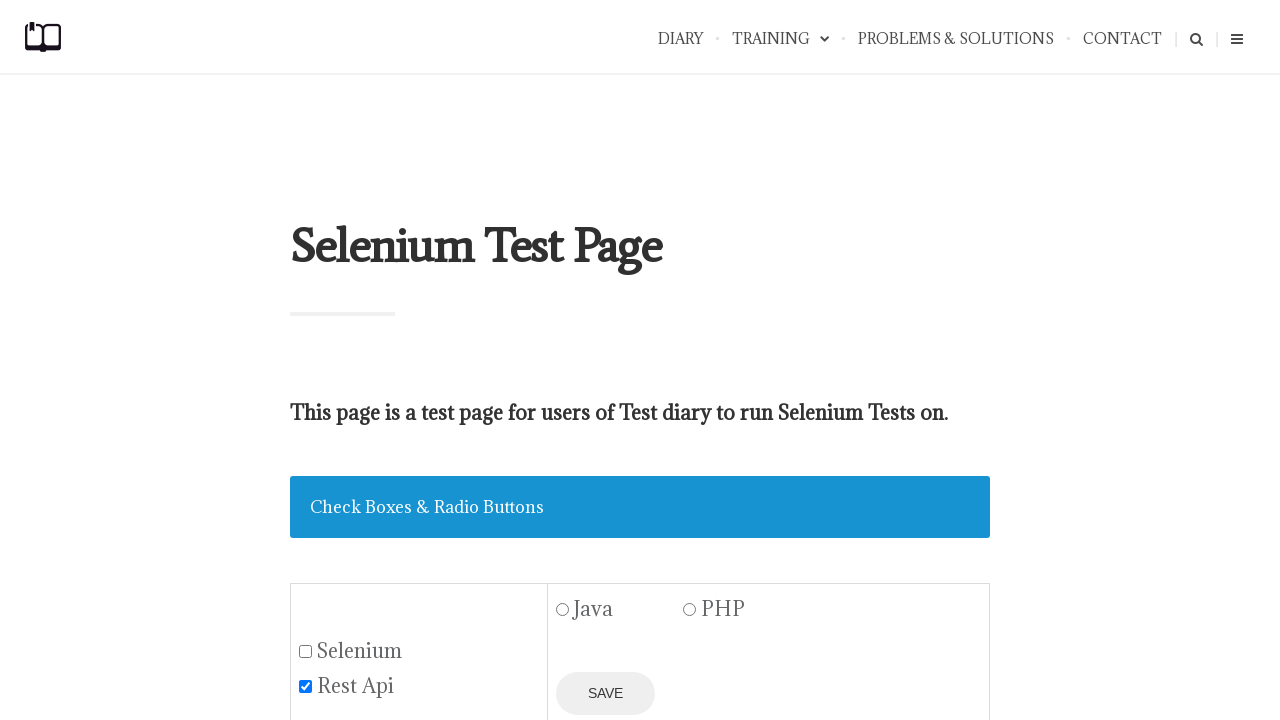

Scrolled 'Open page in a new window' link into view
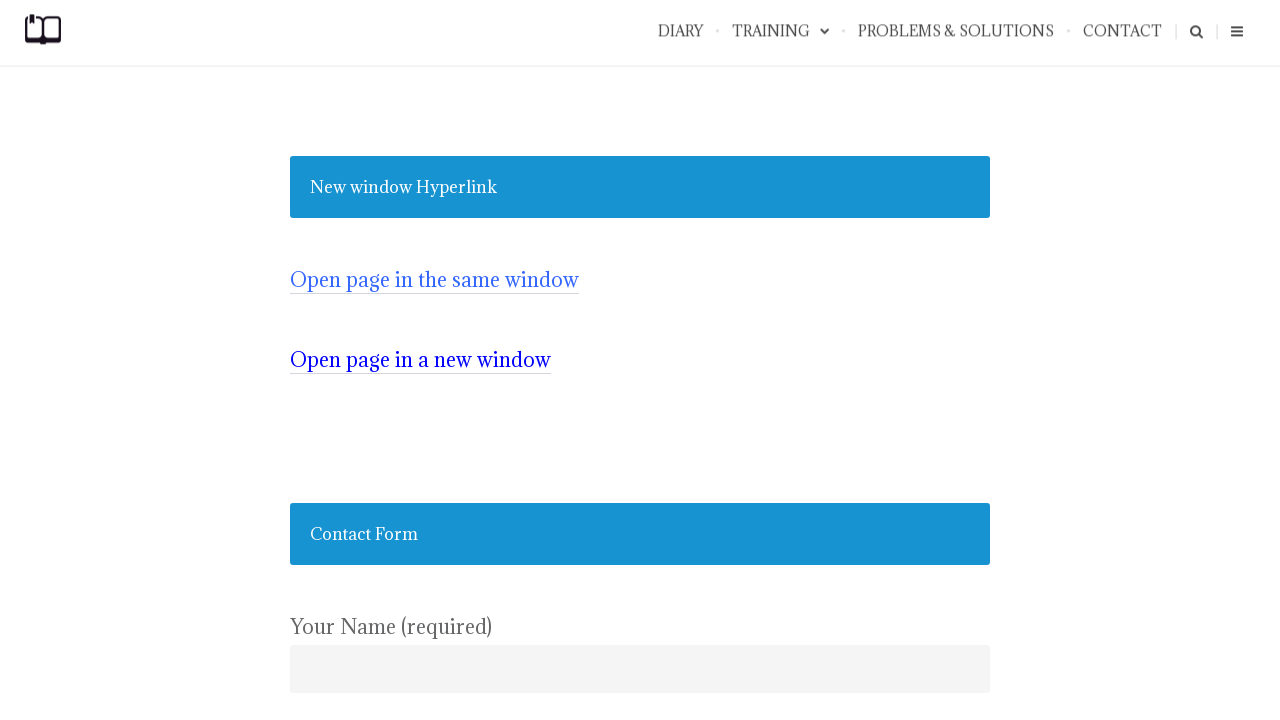

Clicked 'Open page in a new window' link at (420, 360) on text=Open page in a new window
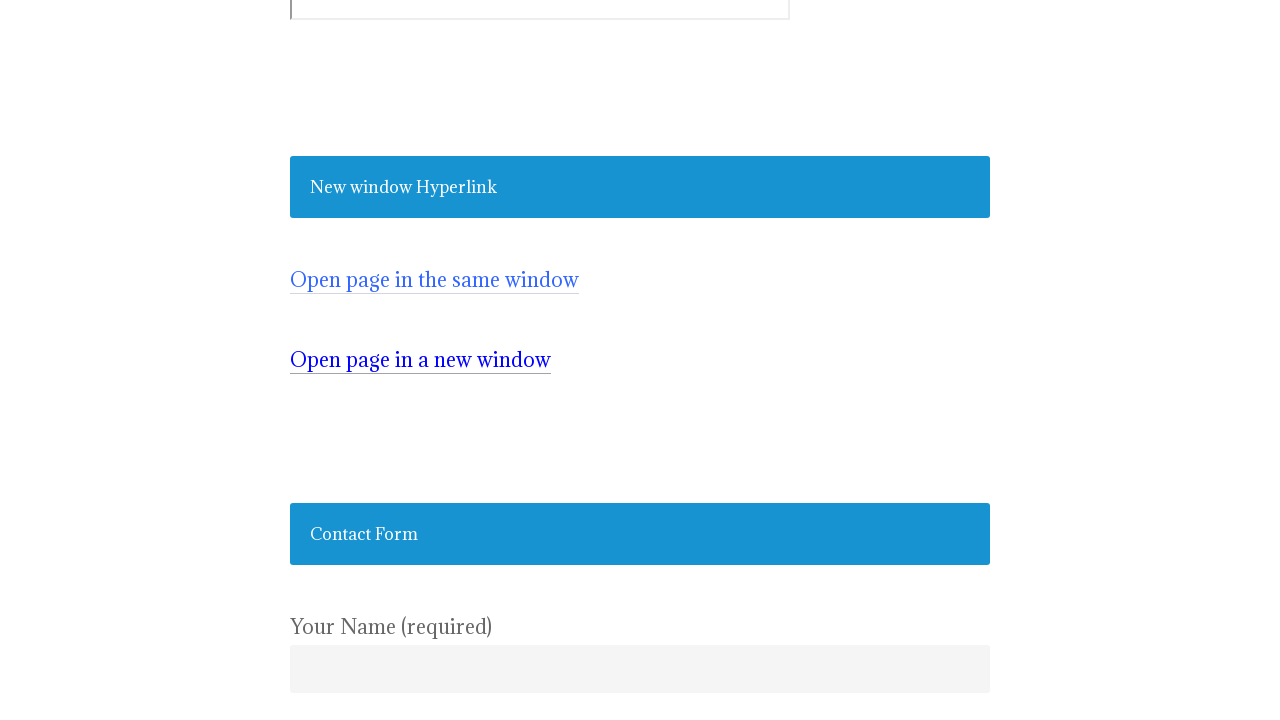

New window opened and captured
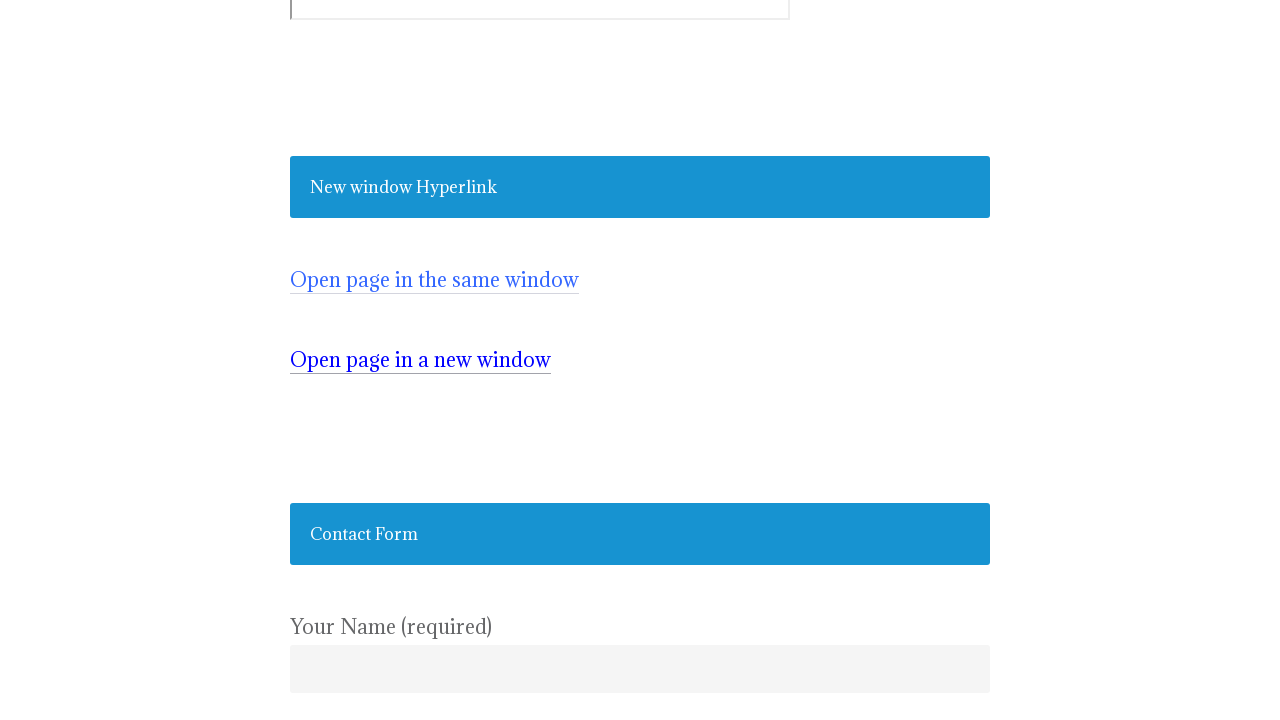

Waited for #testpagelink element in new window to be visible
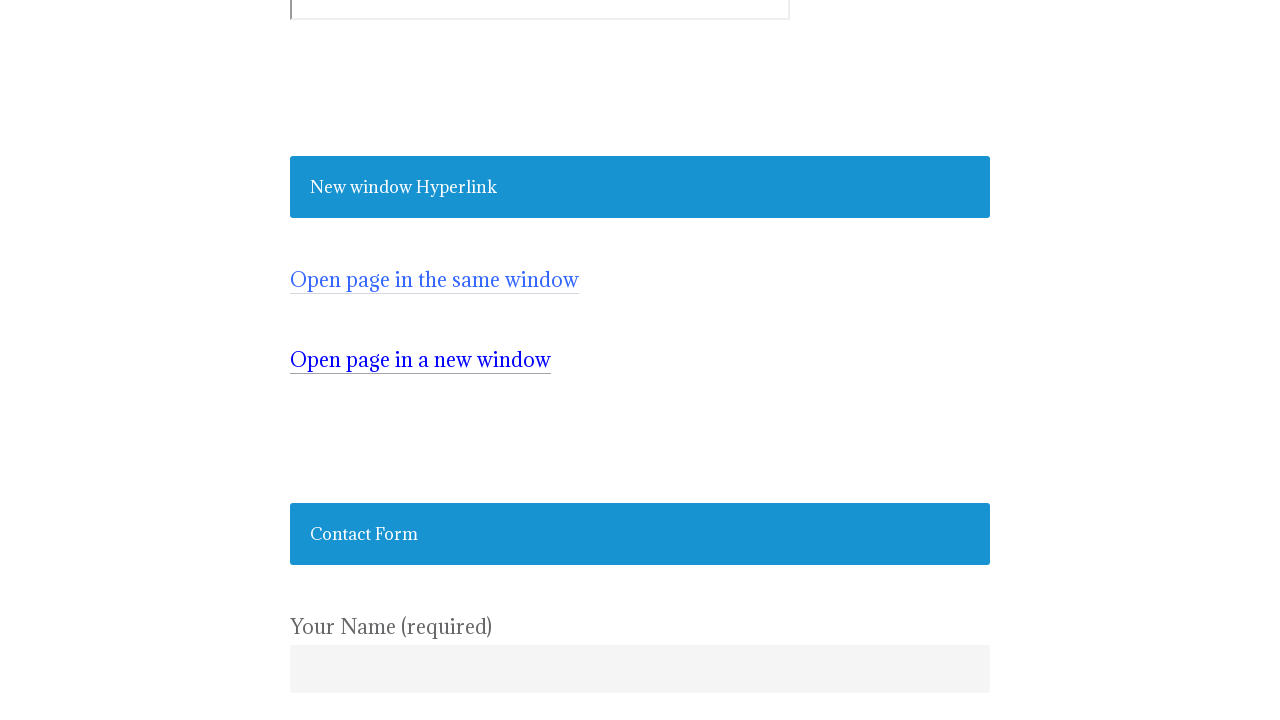

Closed the new window
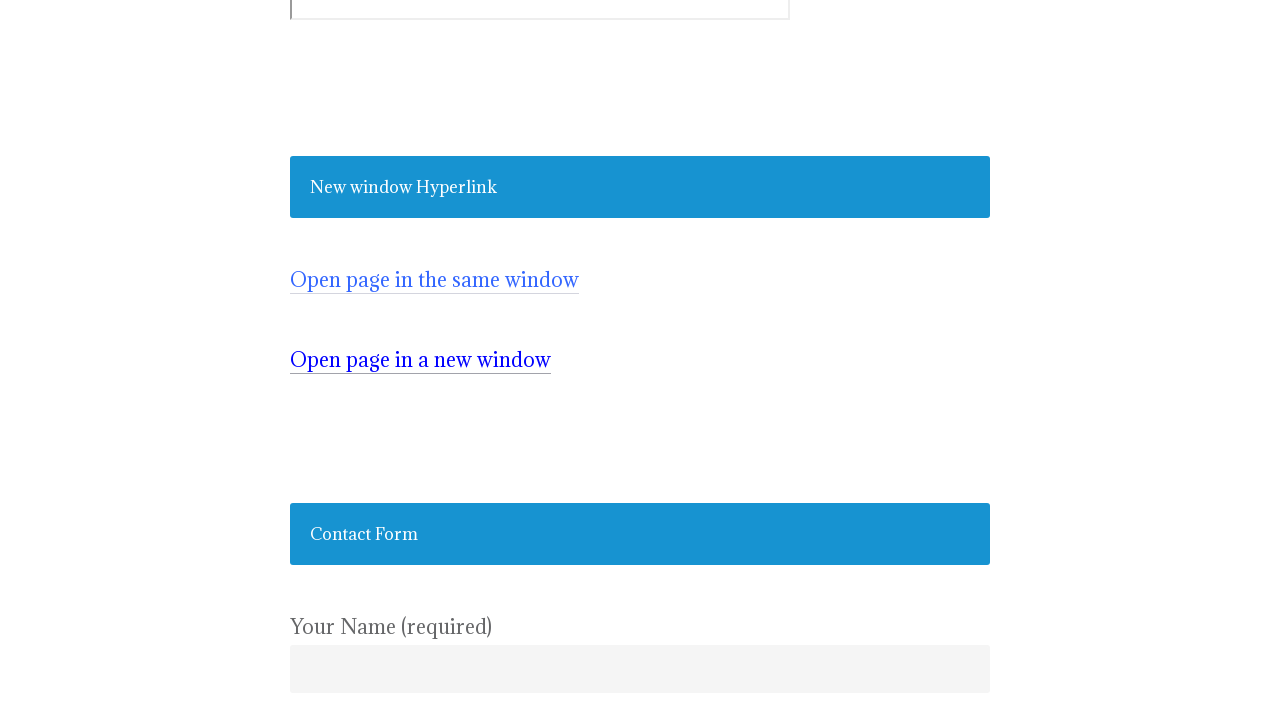

Verified return to original page by confirming 'Open page in a new window' link is visible
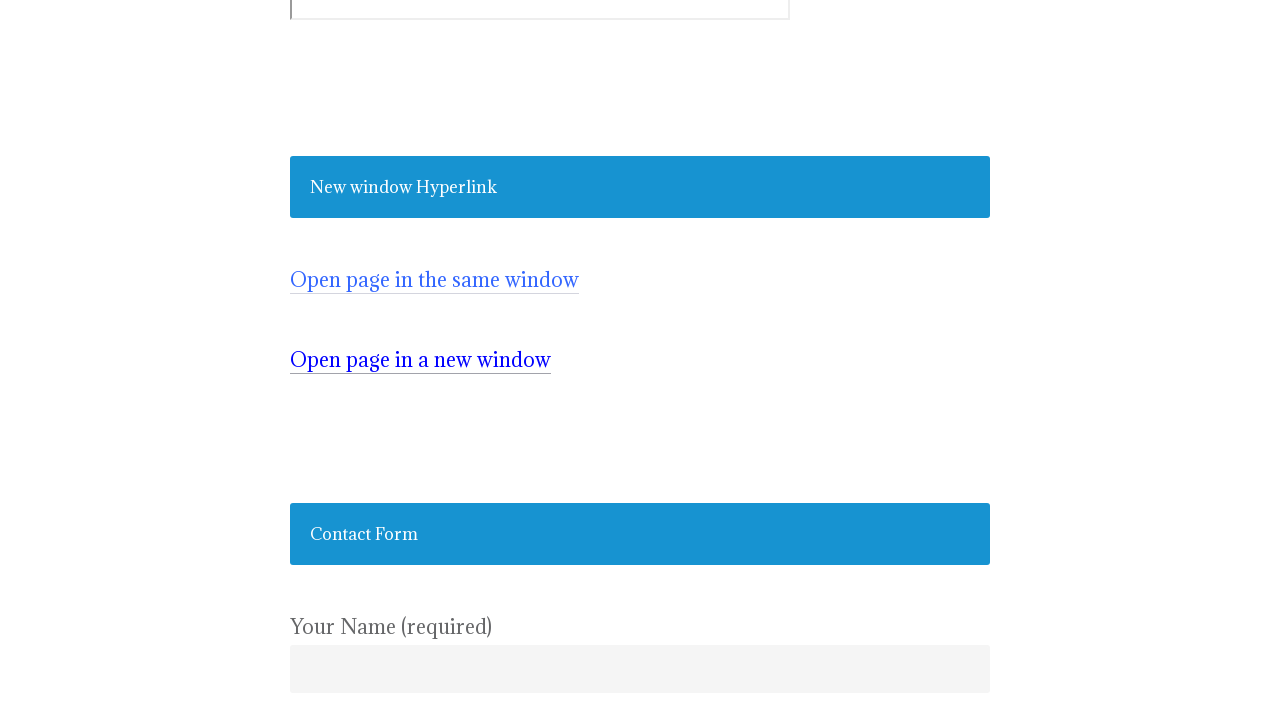

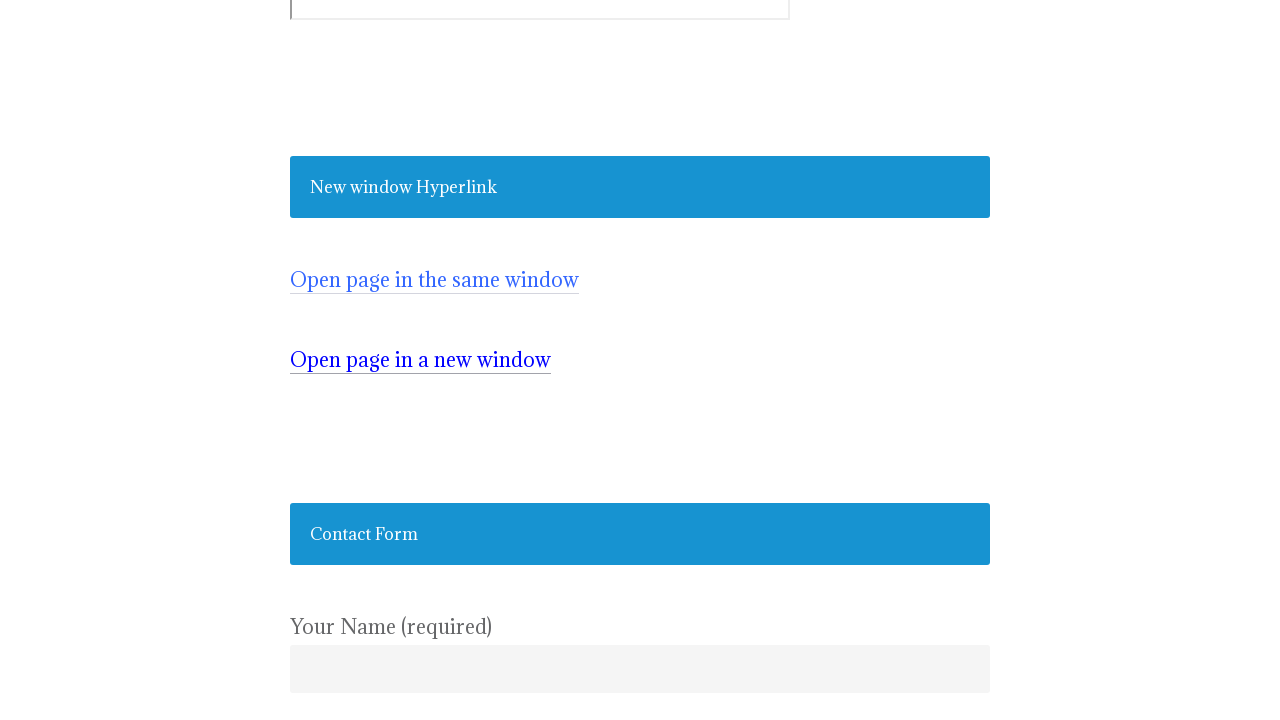